Tests an XML transformer web application by selecting an XML type from a searchable dropdown and verifying the Transform button is present

Starting URL: https://mohan-chinnappan-n5.github.io/xml/sfl-xslt.html

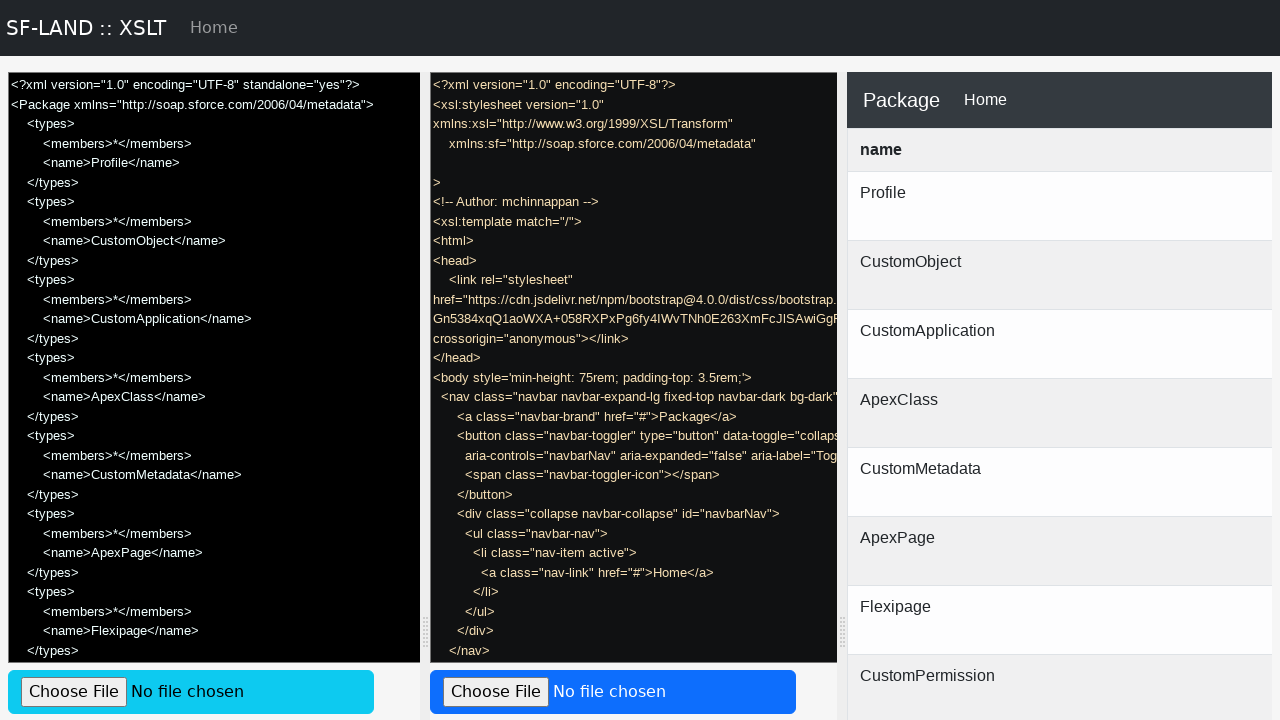

Clicked on the 'Search for XML Type...' input field at (630, 360) on internal:attr=[placeholder="Search for XML Type..."i]
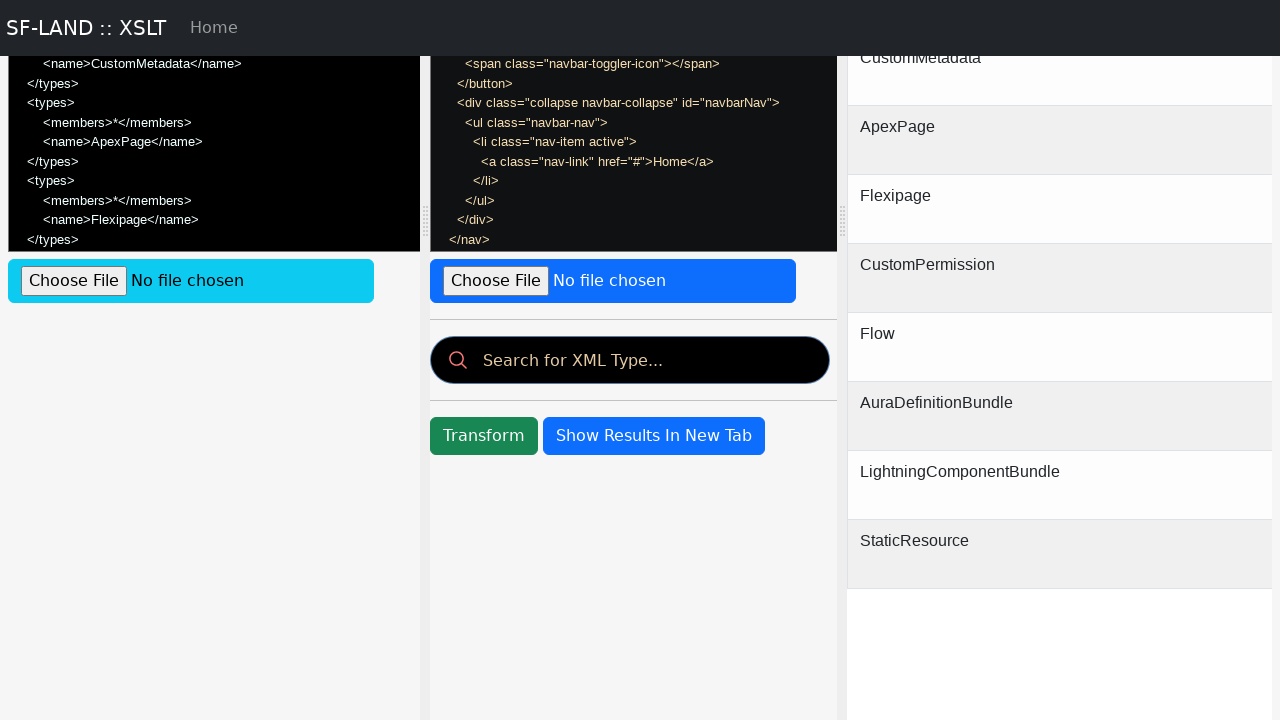

Filled search field with 'pr' to filter XML types on internal:attr=[placeholder="Search for XML Type..."i]
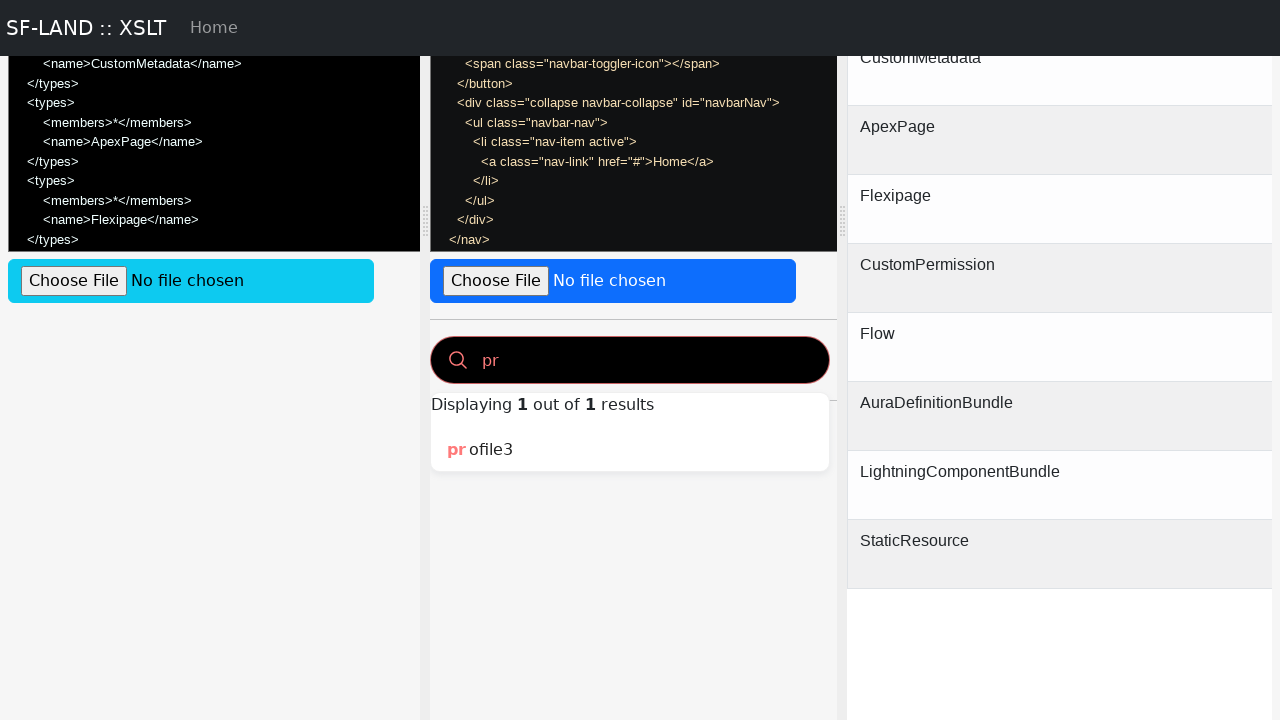

Selected 'profile3' option from the dropdown at (630, 450) on internal:role=option[name="profile3"i]
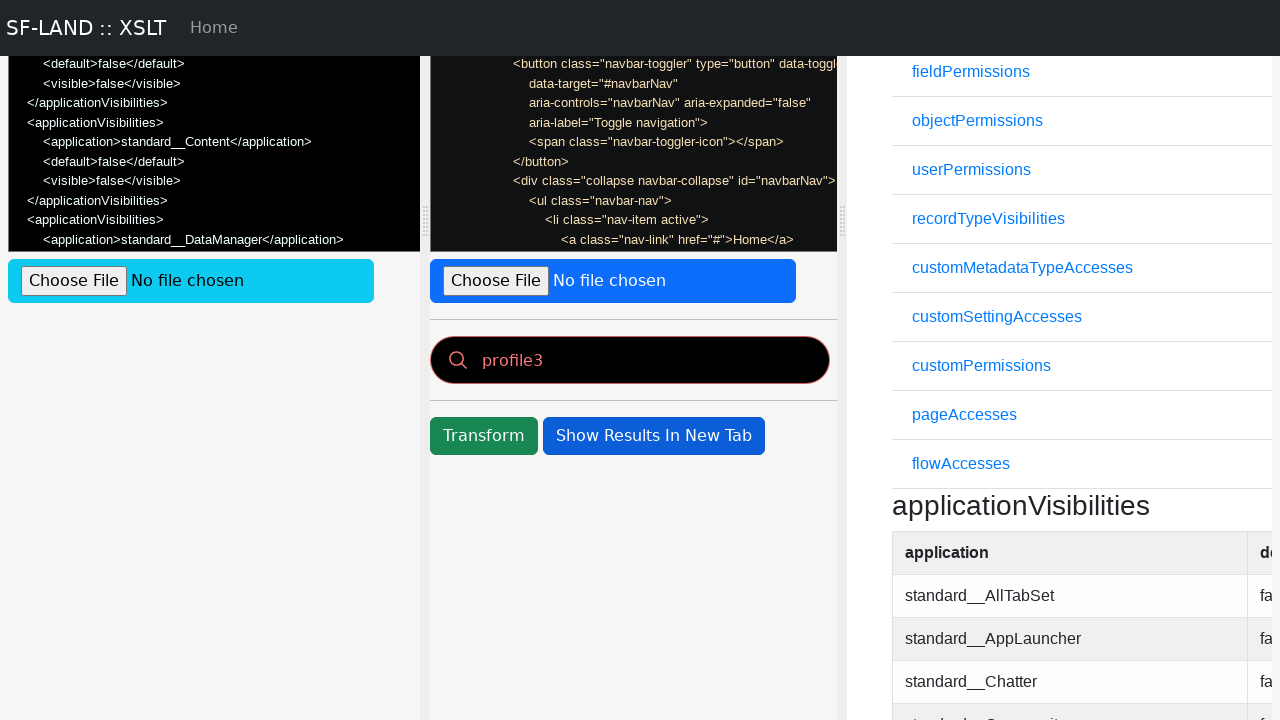

Verified Transform button is present with correct text
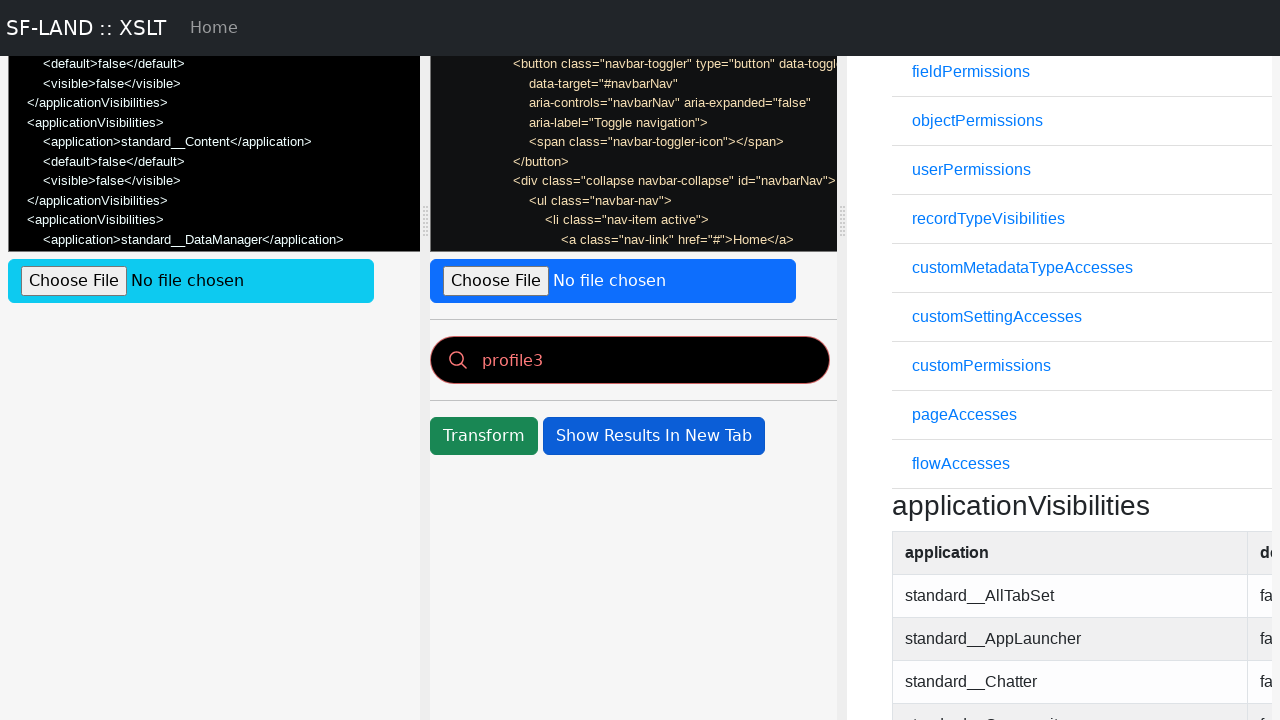

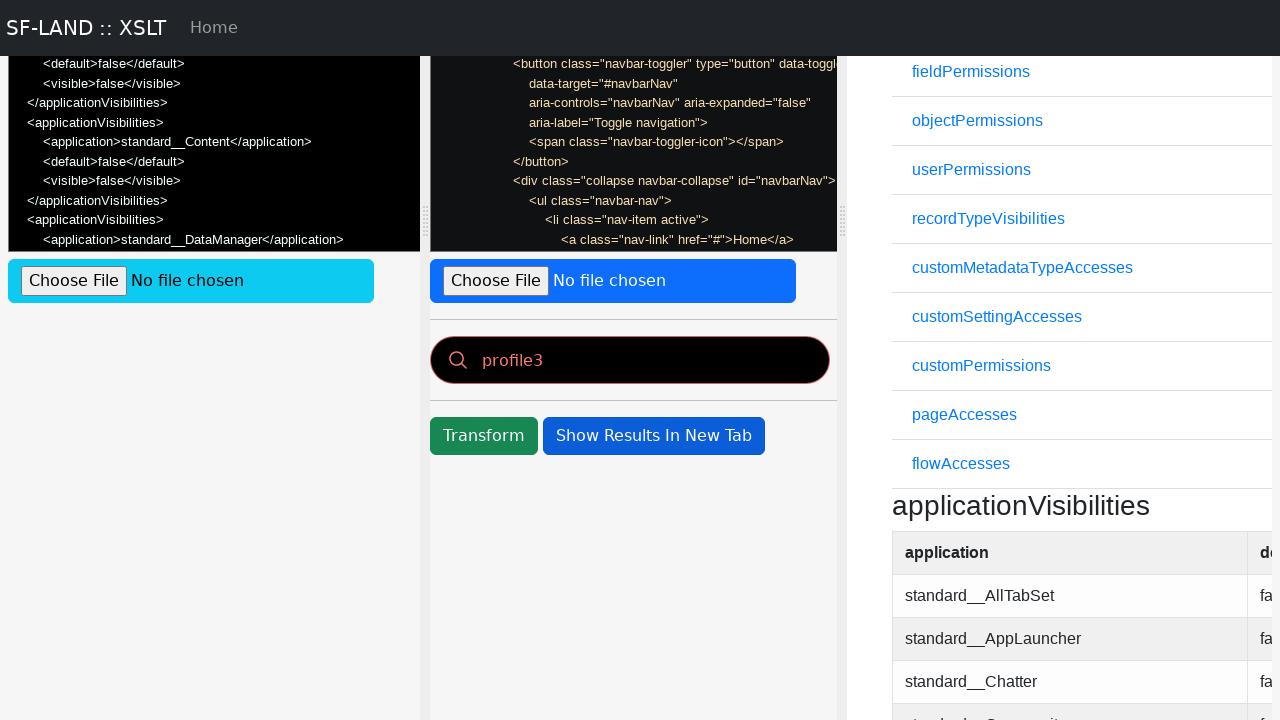